Tests navigation through links and products, clicking on a specific product (Sony vaio i5) to view its details

Starting URL: https://www.demoblaze.com/index.html

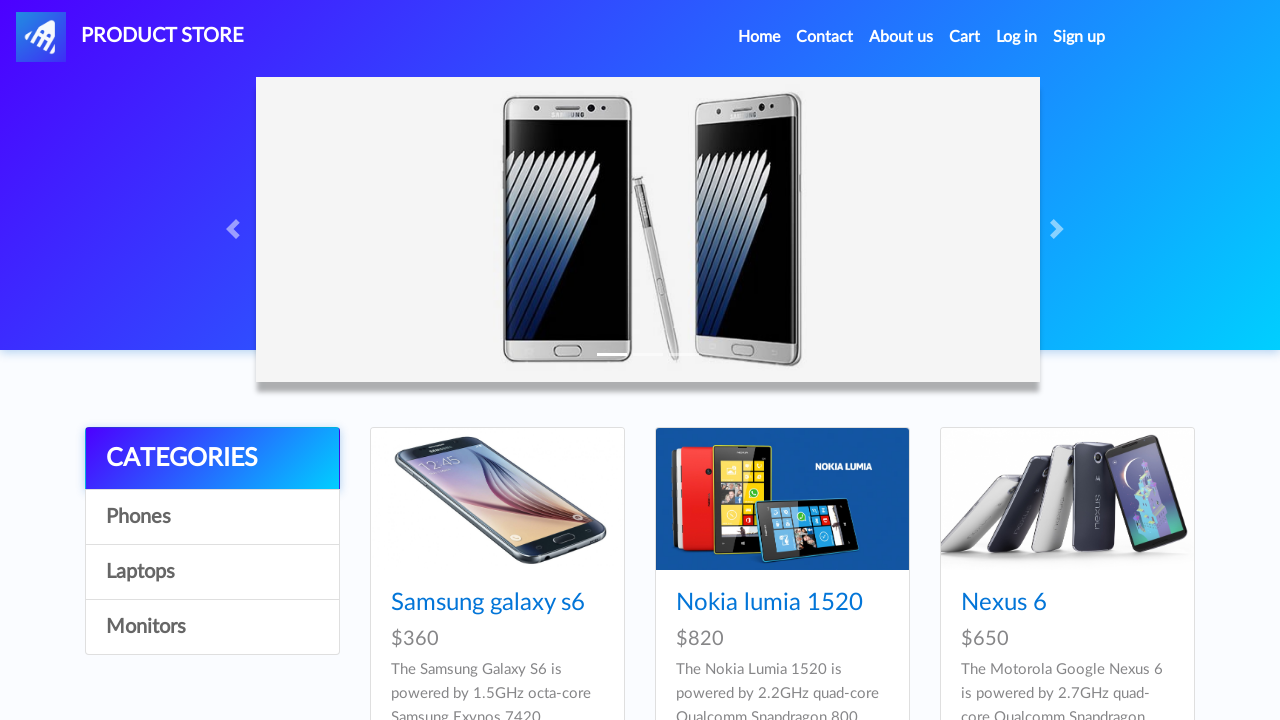

Waited for links to load on the page
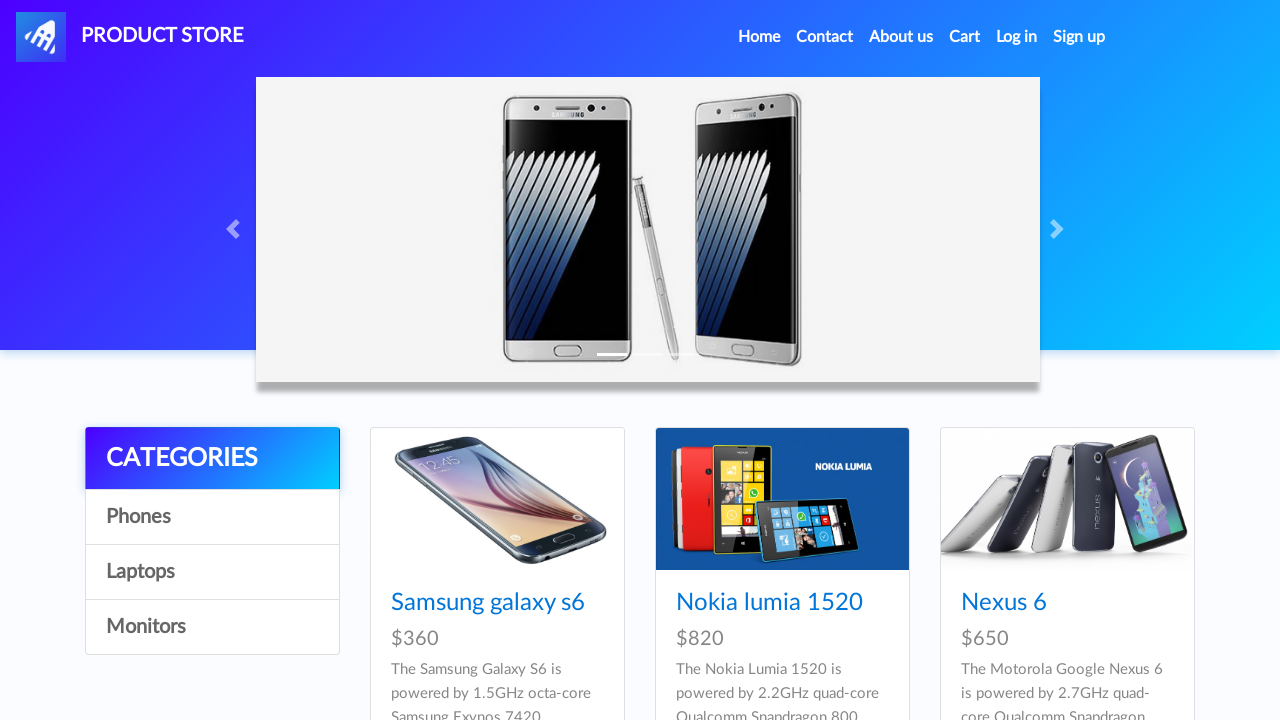

Waited for products to load in the product container
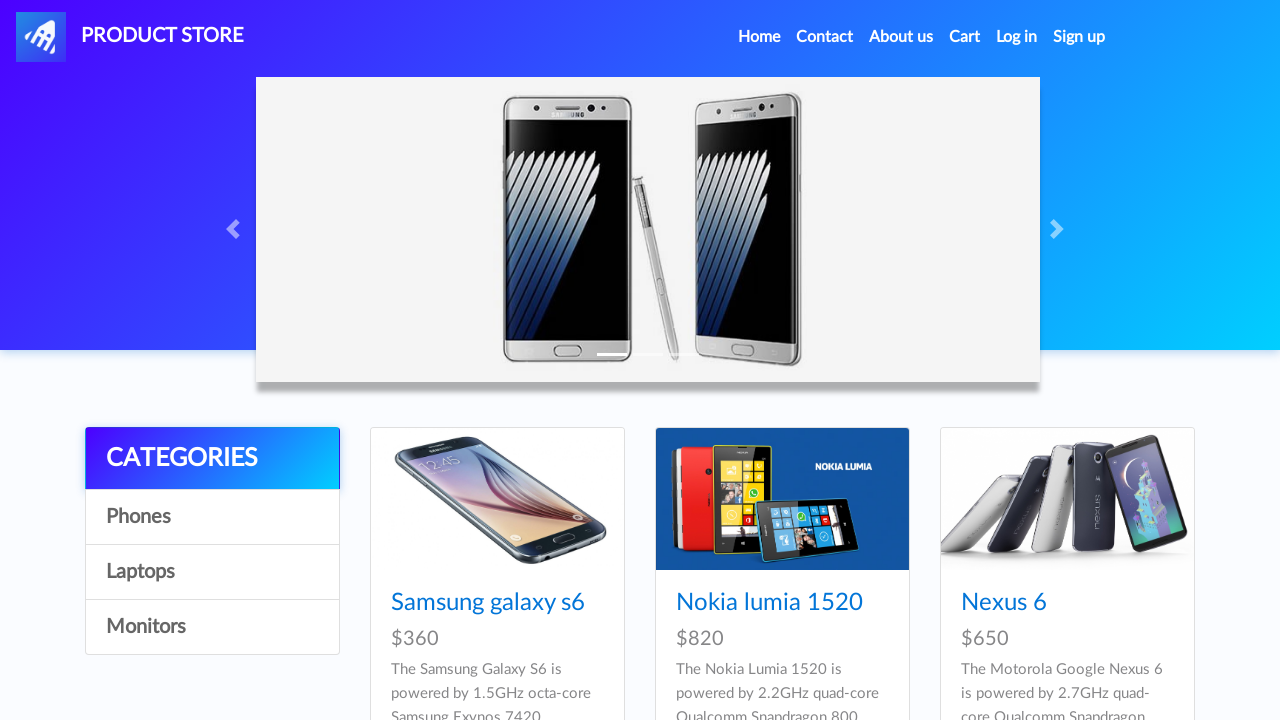

Retrieved all product links from the product container
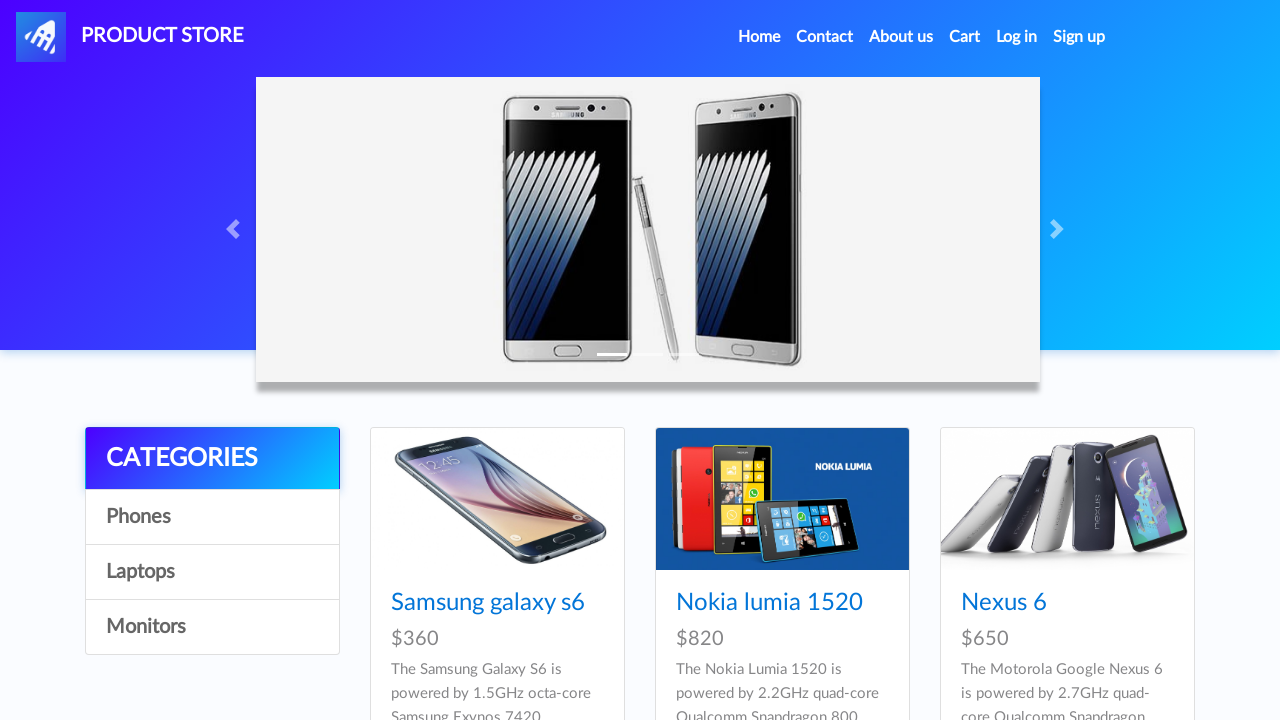

Clicked on Sony vaio i5 product to view details at (739, 361) on xpath=//div[@id='tbodyid']//div/h4/a >> nth=7
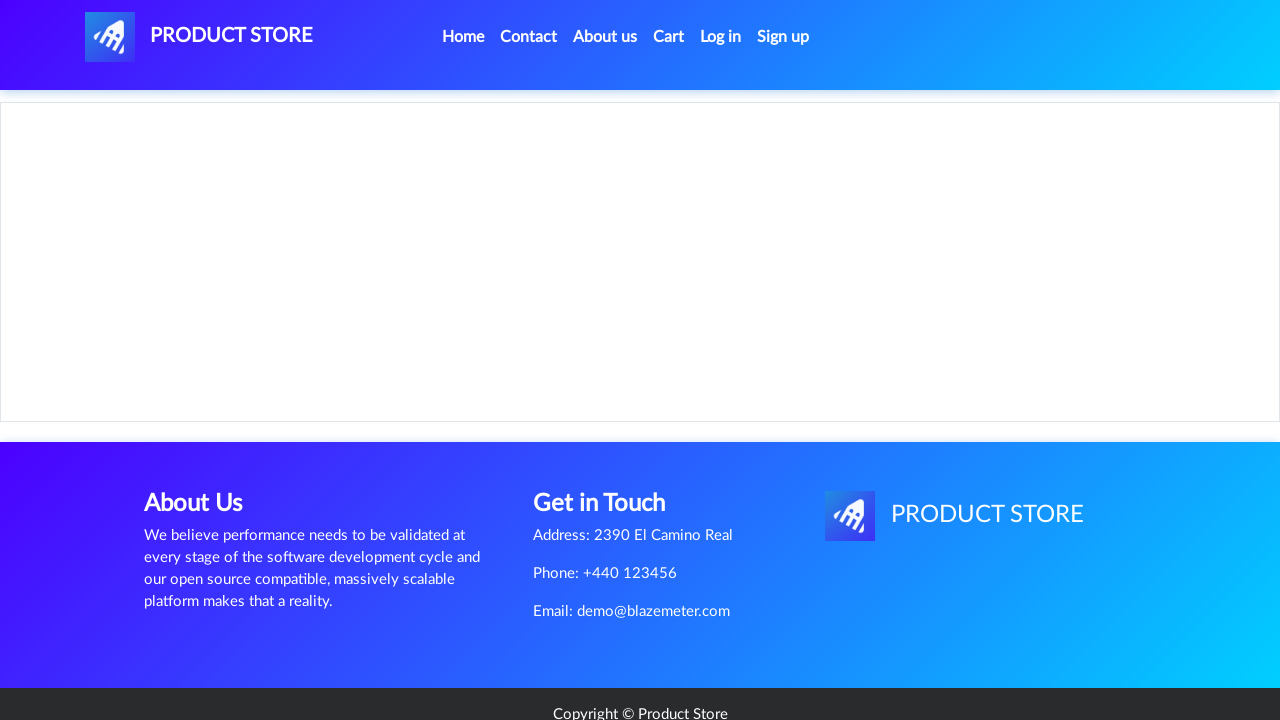

Verified product details page loaded with Sony vaio i5 heading
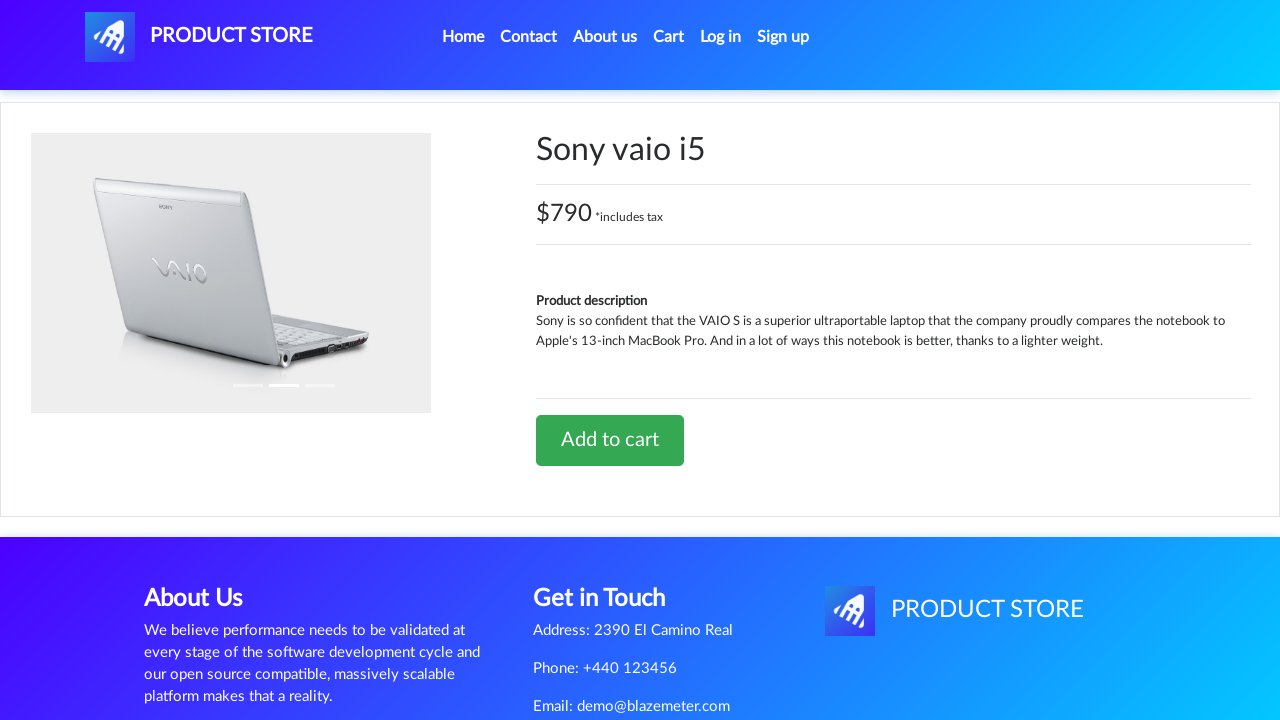

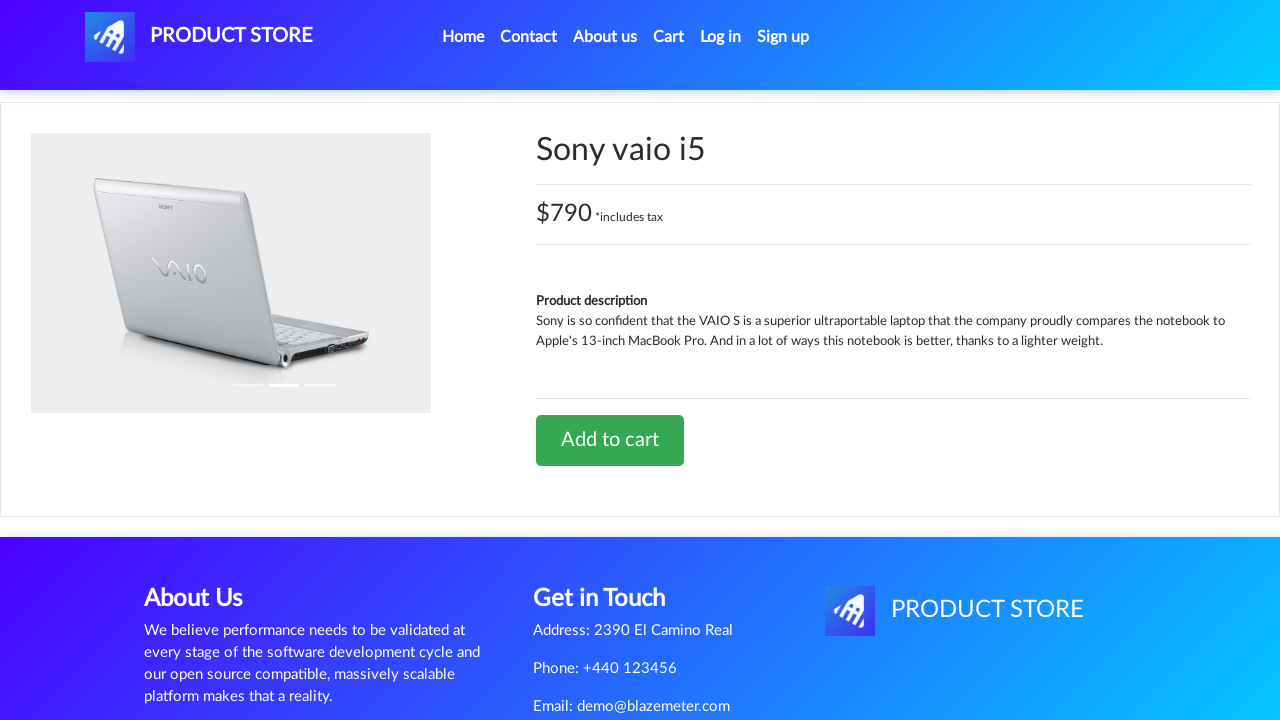